Tests an e-commerce food ordering flow by browsing restaurants, selecting a restaurant, adding an item to cart, and proceeding to checkout.

Starting URL: https://mrpdemo.eatanceapp.com/

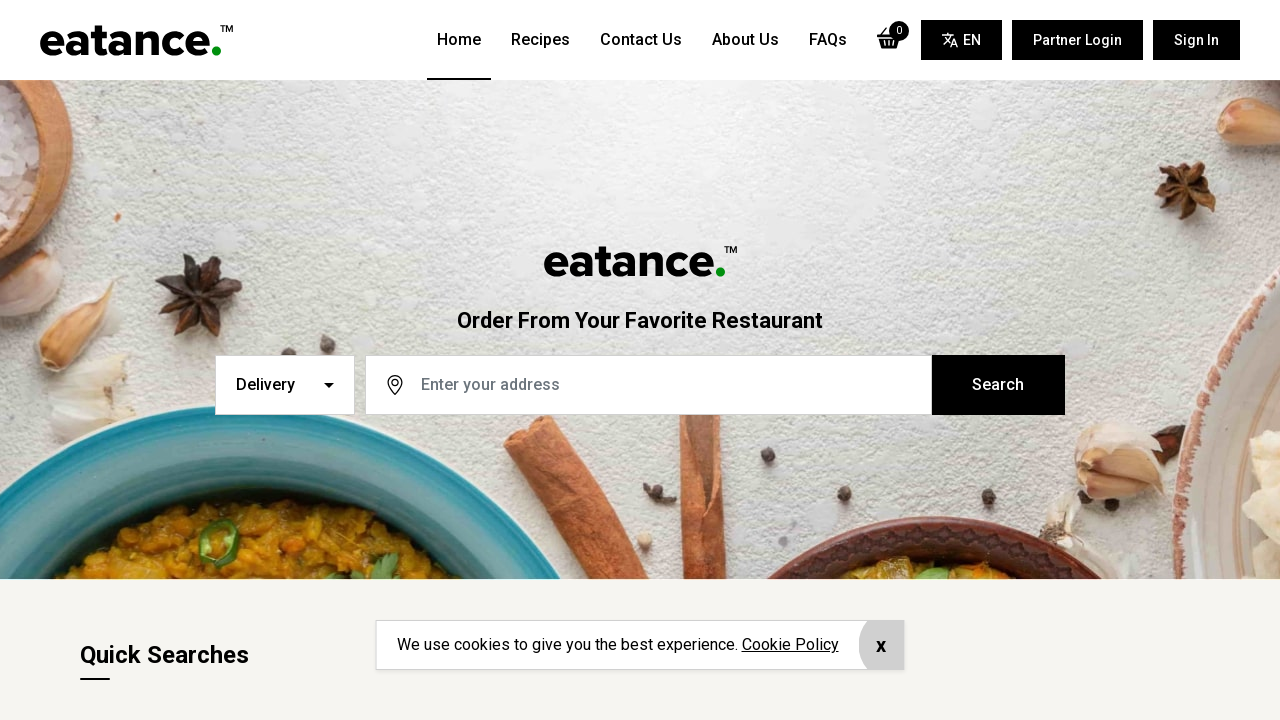

Scrolled down 300px to view restaurant listings
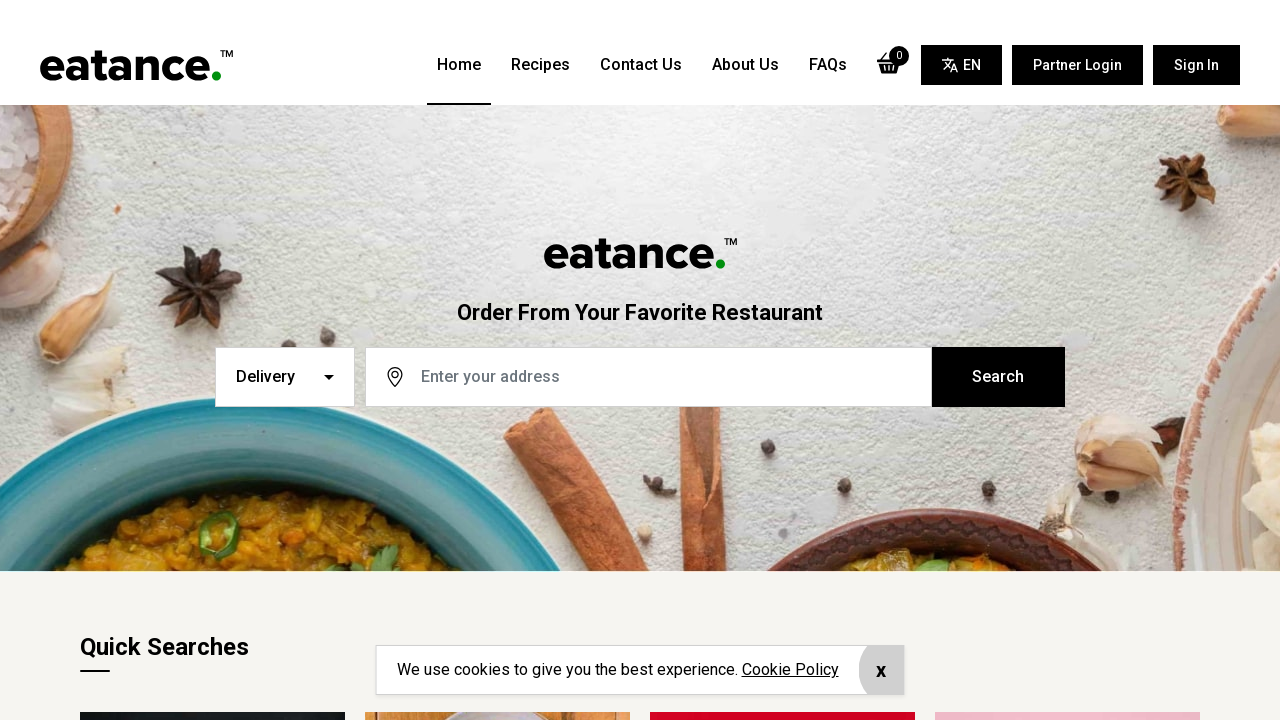

Scrolled down 400px further
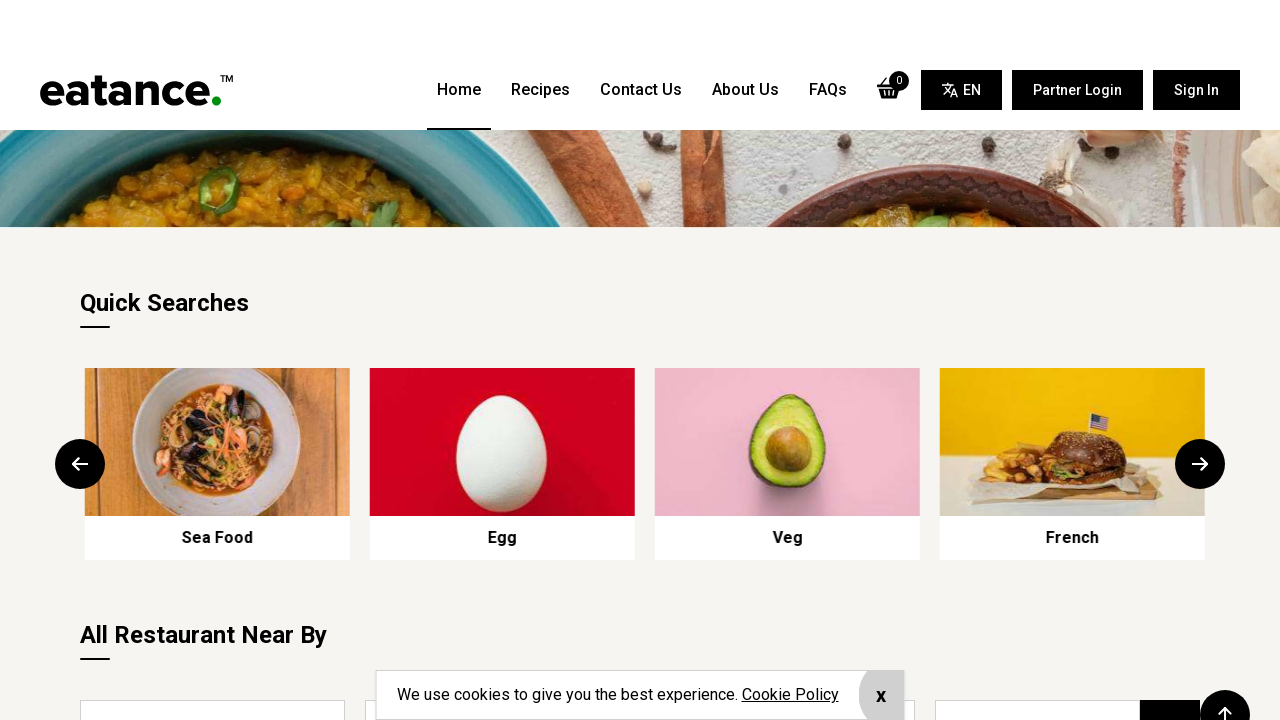

Scrolled down 200px to fully view restaurants
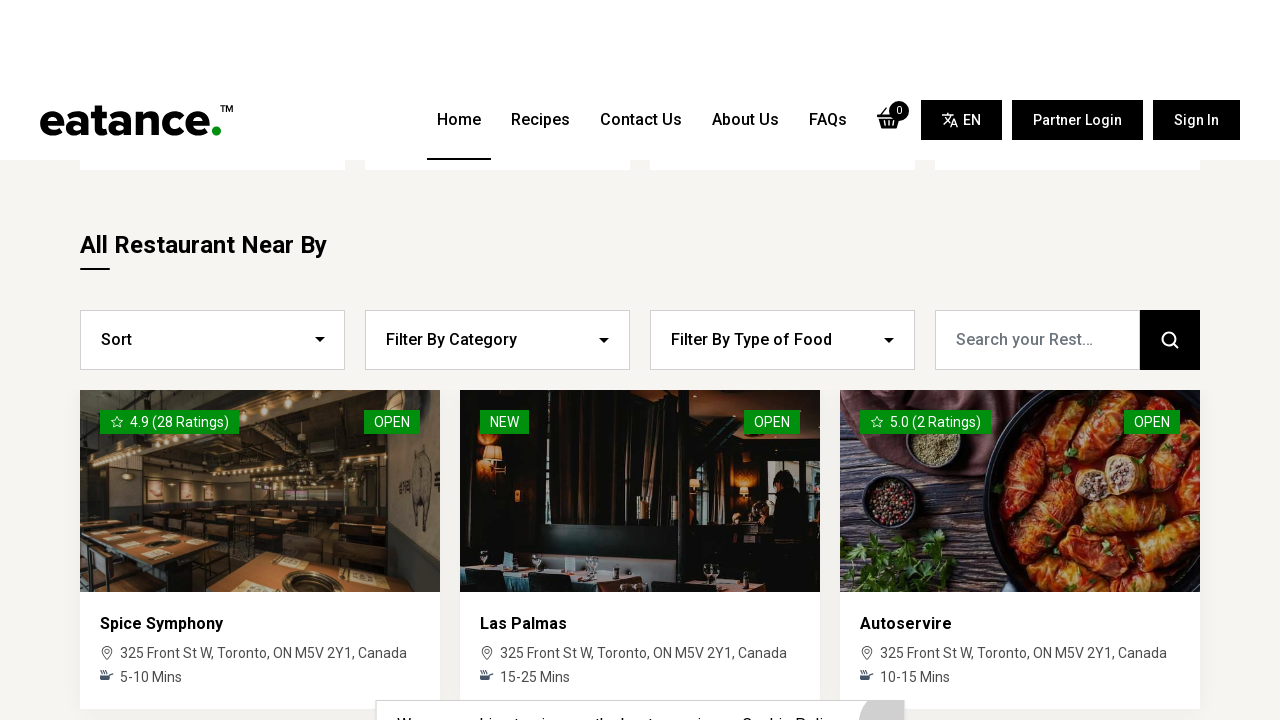

Clicked on the first restaurant to view its menu at (260, 466) on div:nth-of-type(1).col-xl-4 > a.box-restaurant > div.p-4 > h6.transition
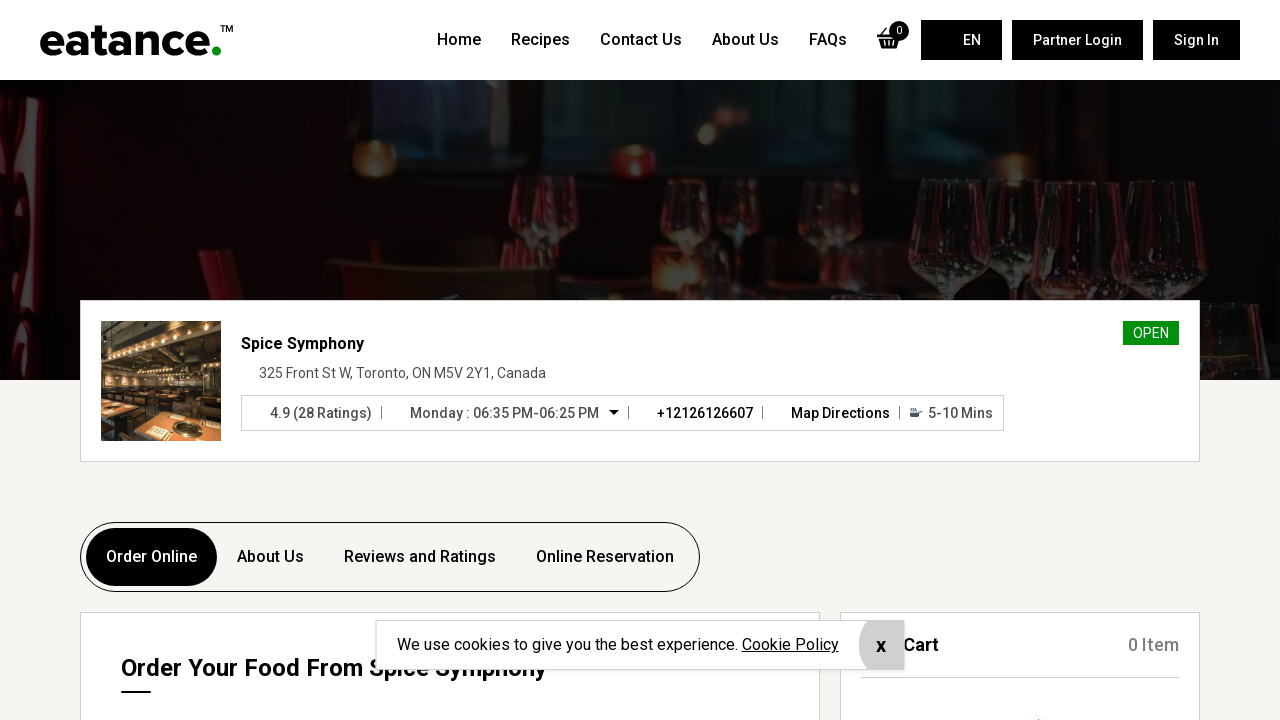

Scrolled up 500px to adjust view
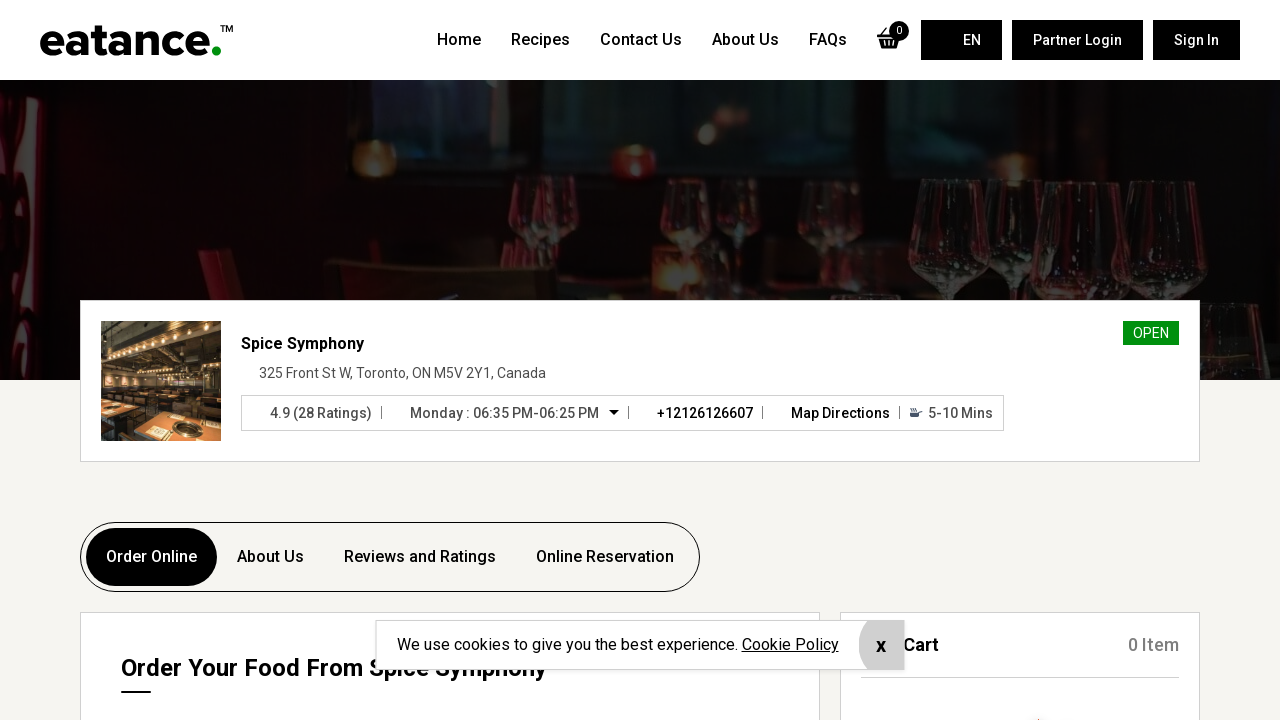

Scrolled down 300px to view menu items
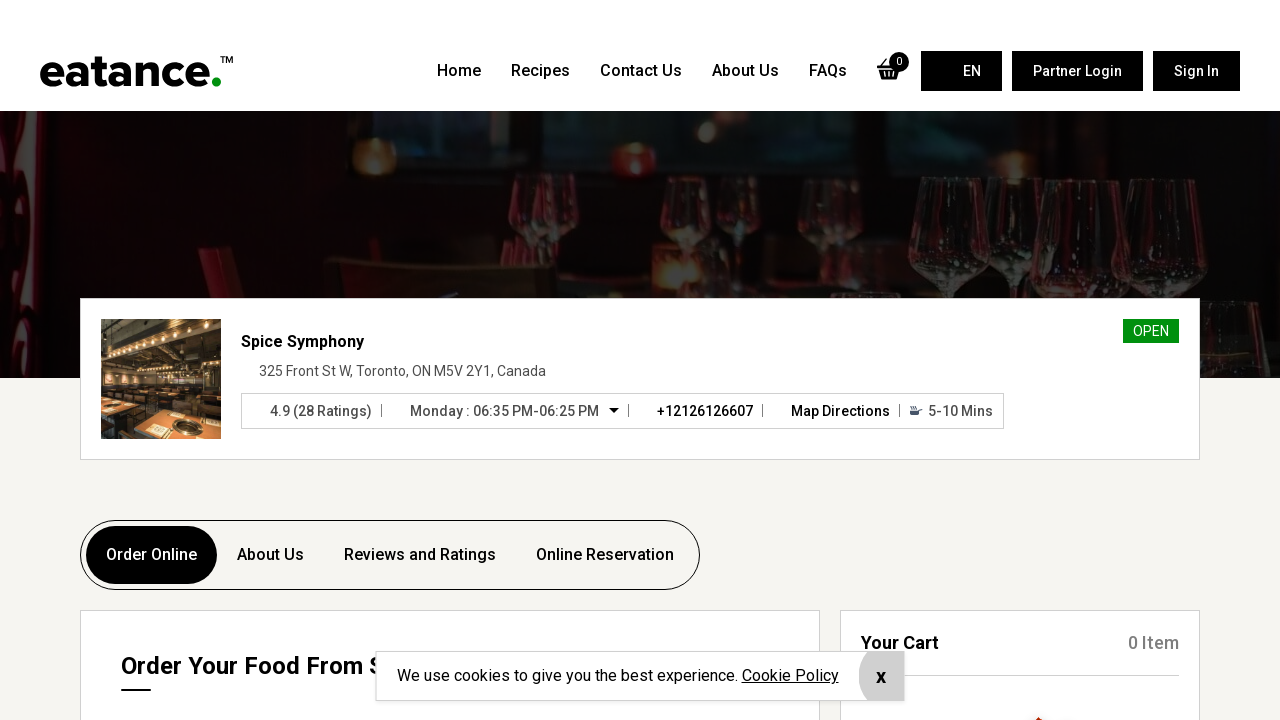

Scrolled down 200px further to see menu
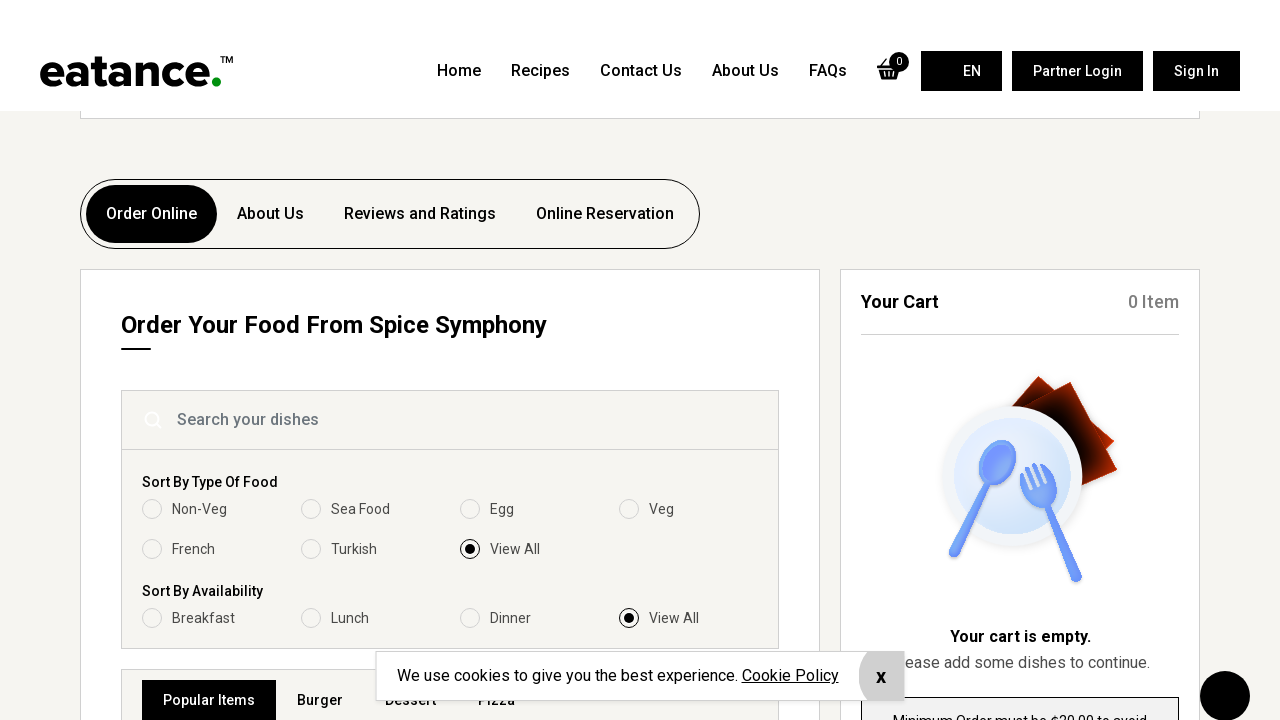

Clicked the 'Add to Cart' button to add an item to the cart at (722, 360) on div.accordion-body > div:nth-of-type(1) > div:nth-of-type(2) > button.addtocart-
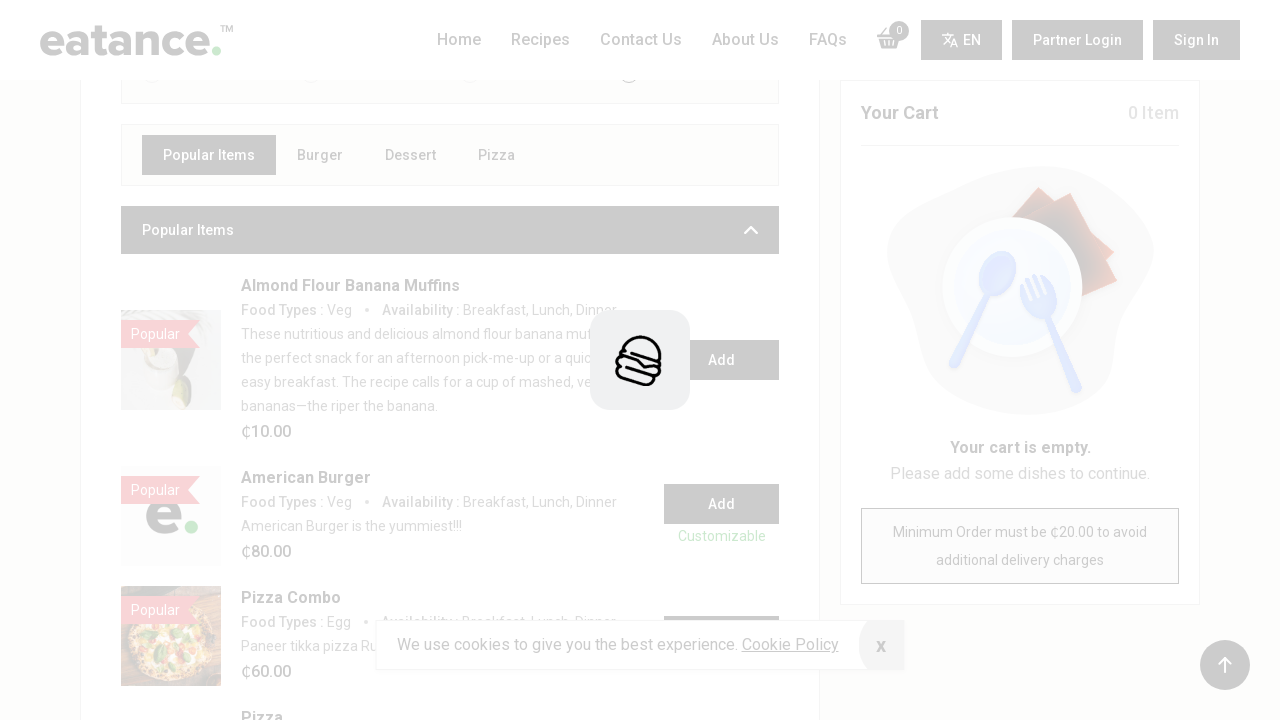

Scrolled down 200px
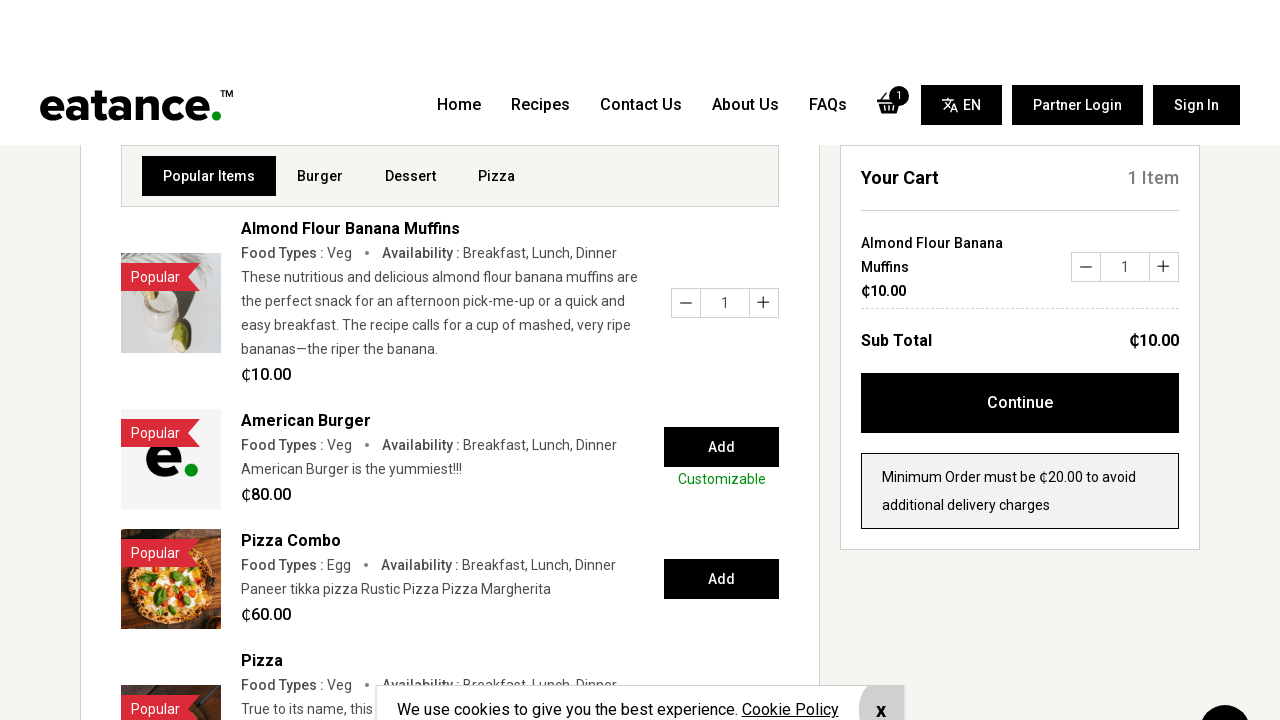

Scrolled down 300px further
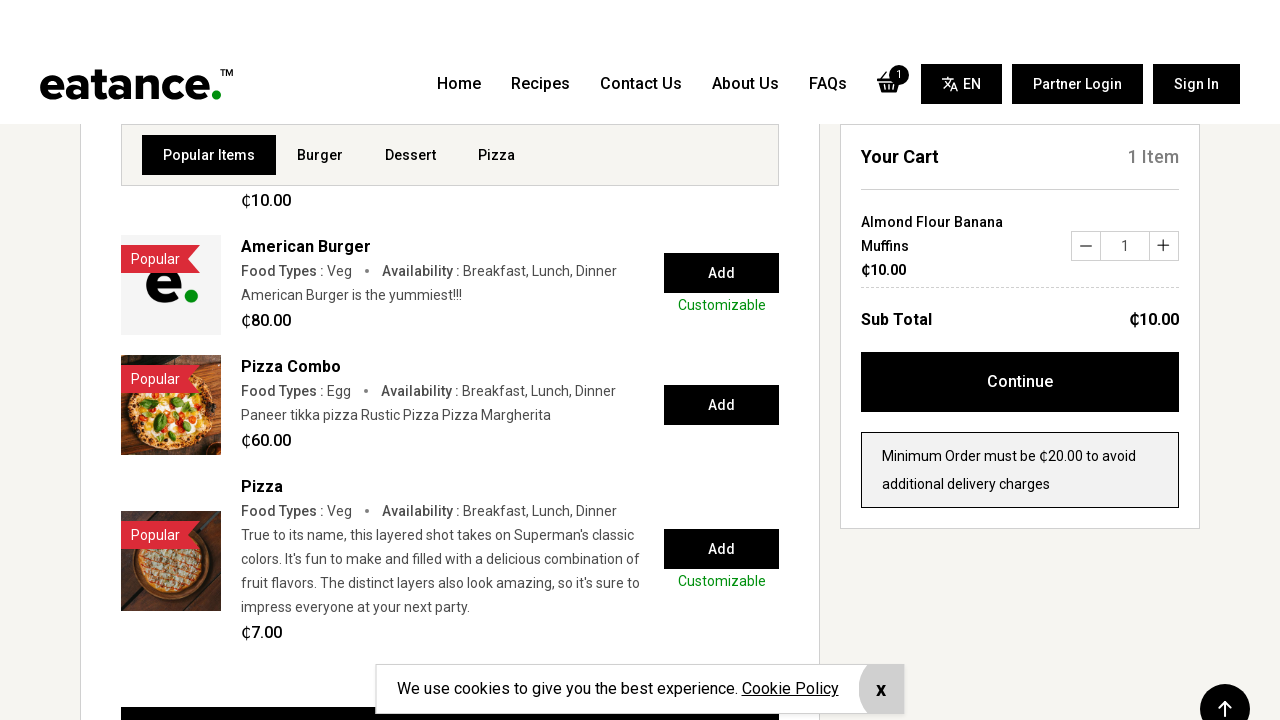

Clicked the link to check restaurant status and proceed to checkout at (1020, 338) on a[onclick="checkResStat();"]:nth-of-type(1)
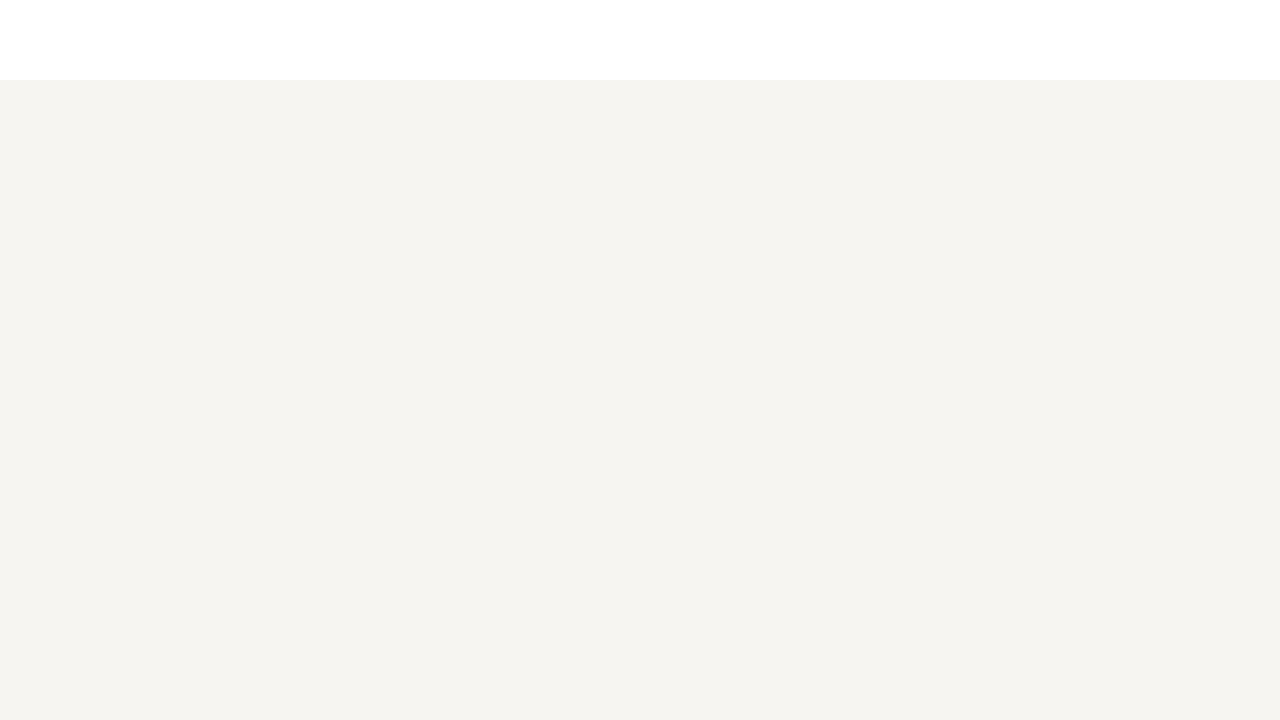

Scrolled up 1200px for final adjustment
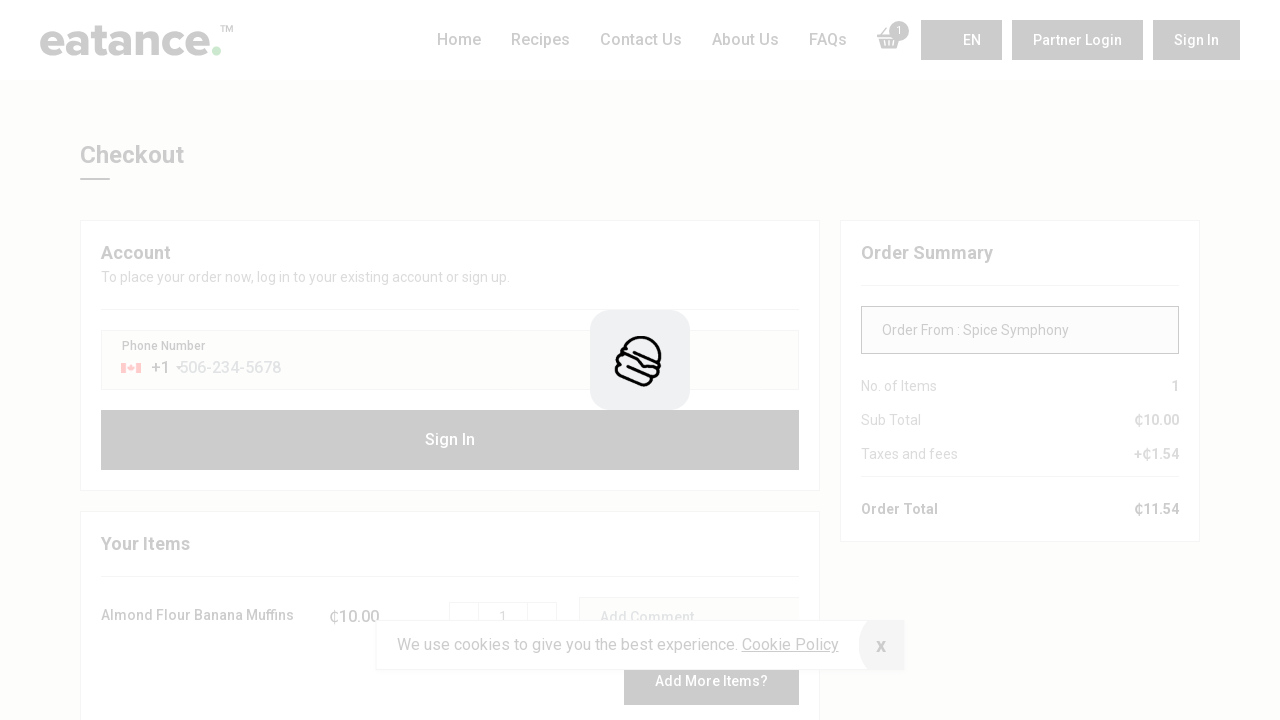

Scrolled down 300px
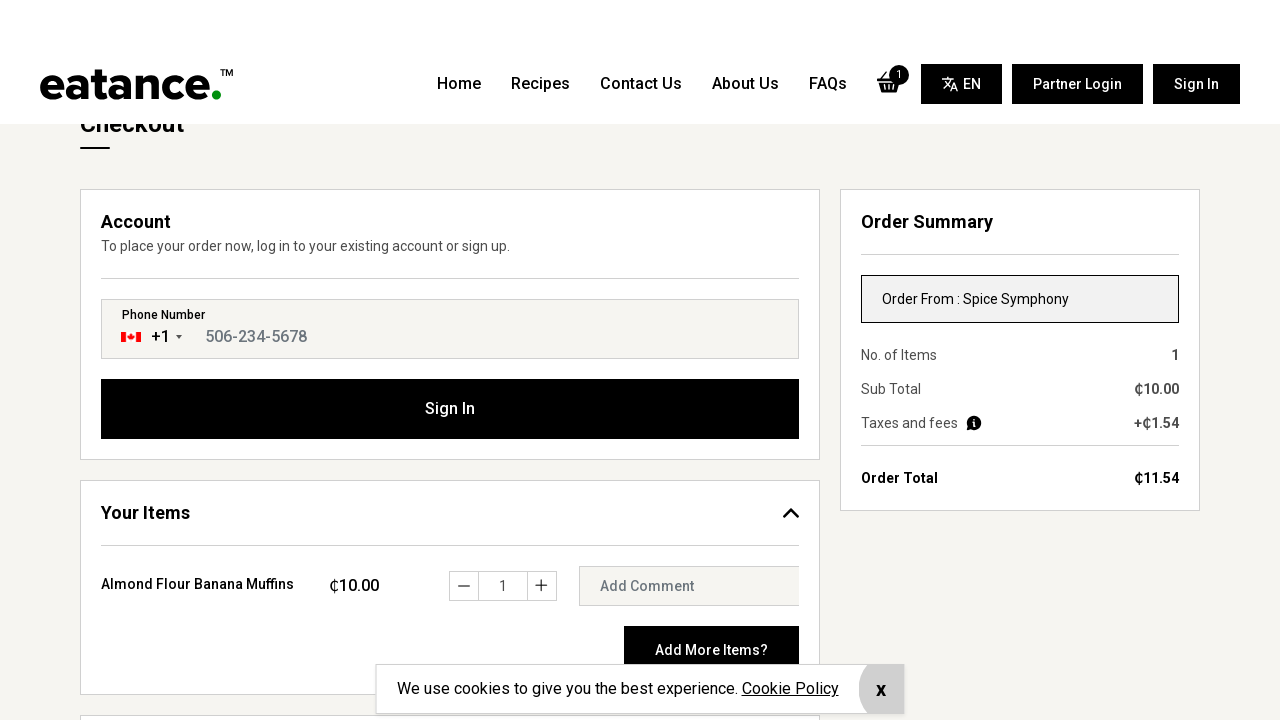

Scrolled up 300px
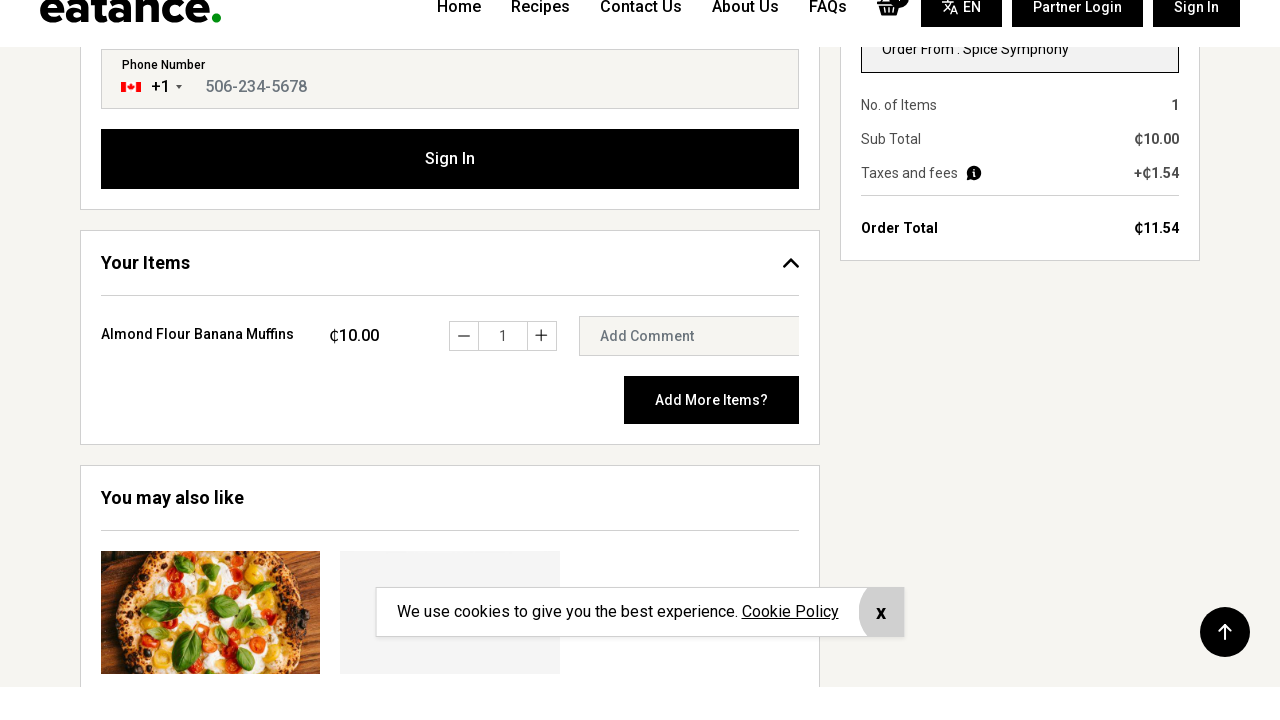

Scrolled up 100px
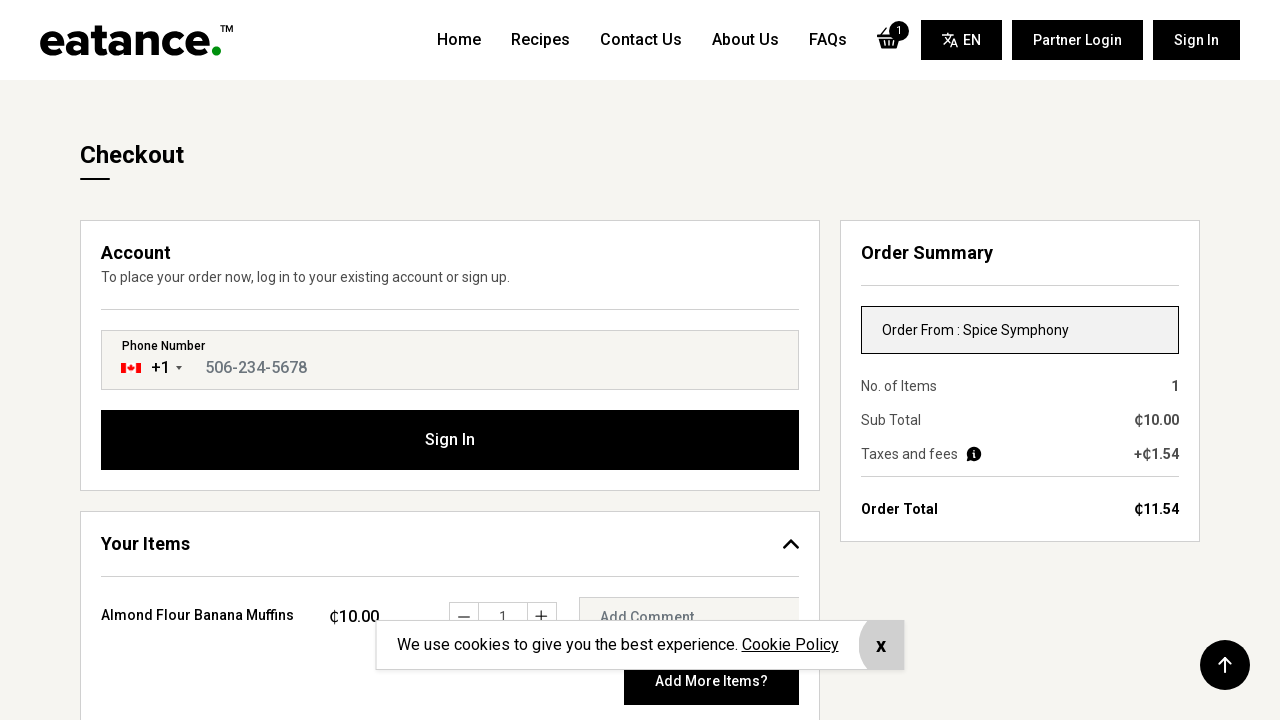

Scrolled up 100px for final positioning
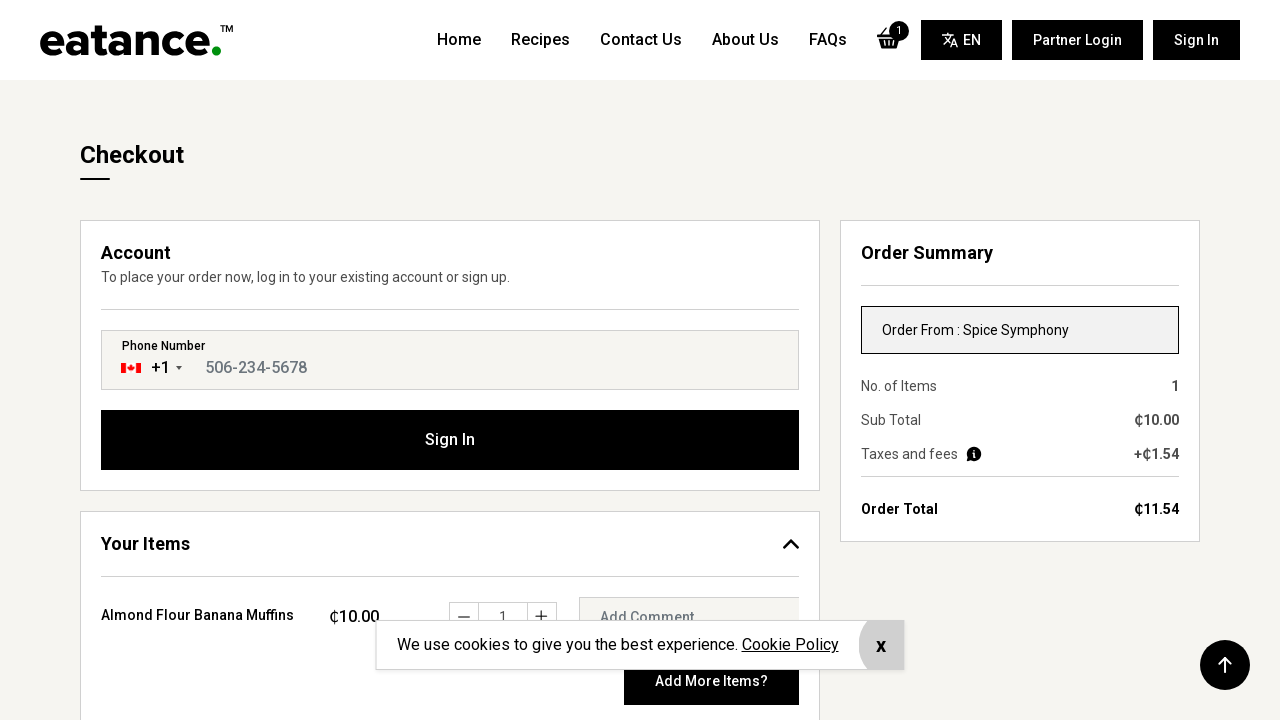

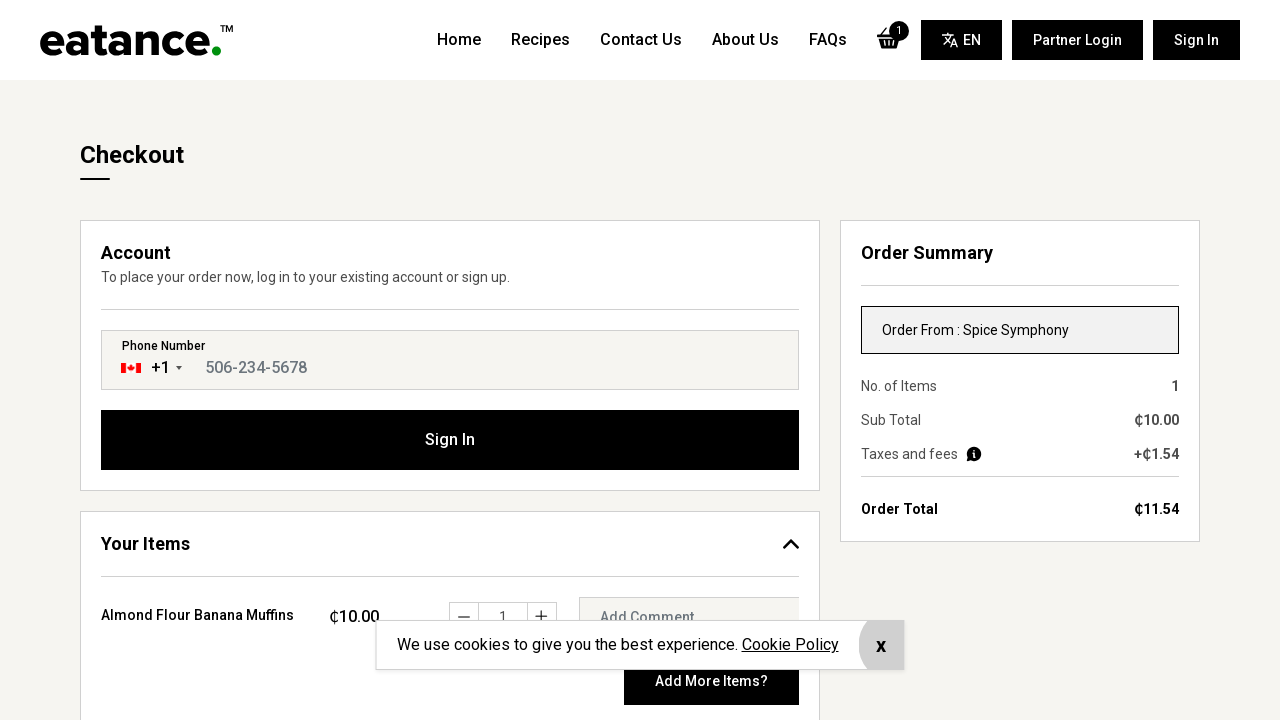